Tests browser window handling by opening a new window, switching to it, verifying content, and returning to the parent window

Starting URL: https://demoqa.com/browser-windows

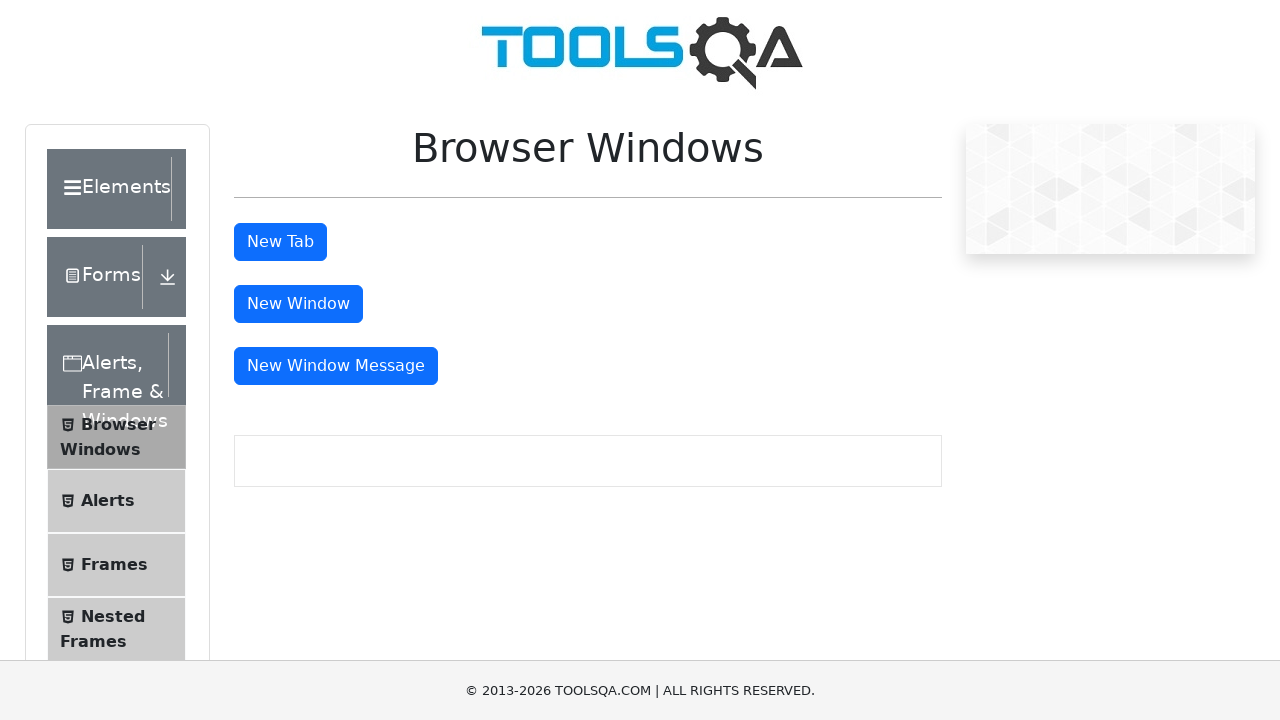

Scrolled to 'New Window' button
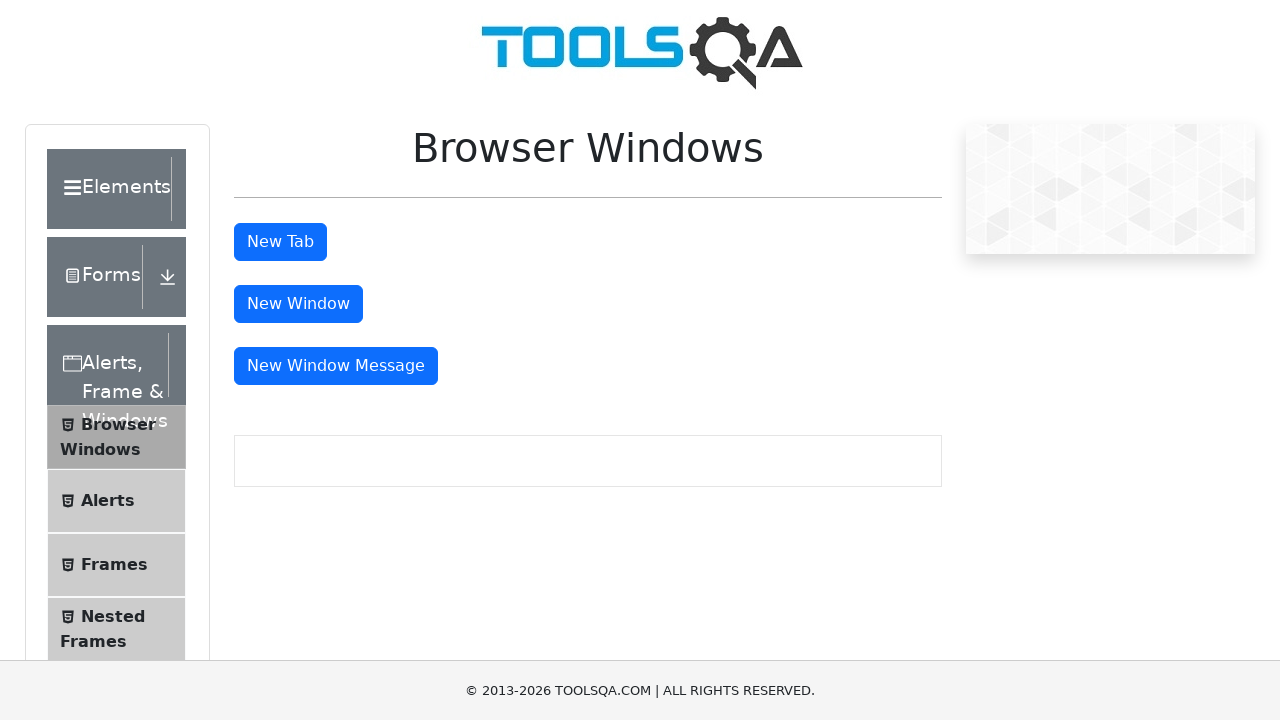

Clicked 'New Window' button to open new window at (298, 304) on xpath=//div[@id='windowButtonWrapper']/button
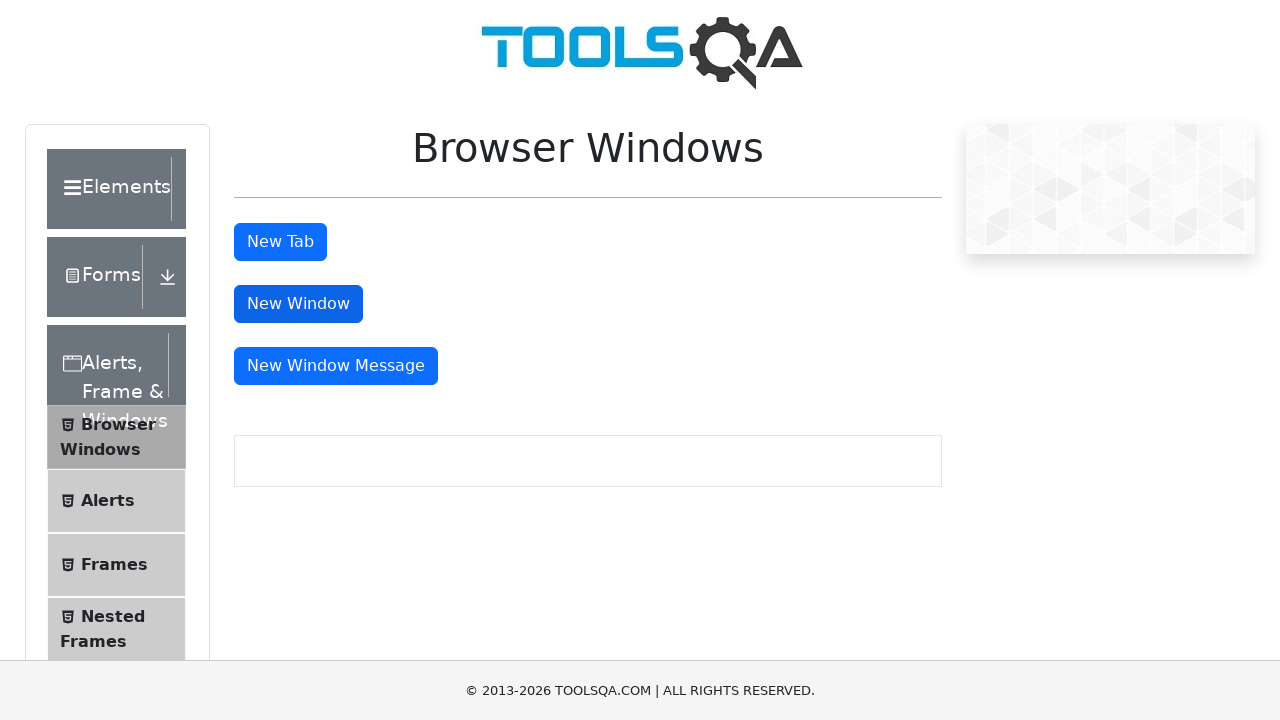

New window loaded successfully
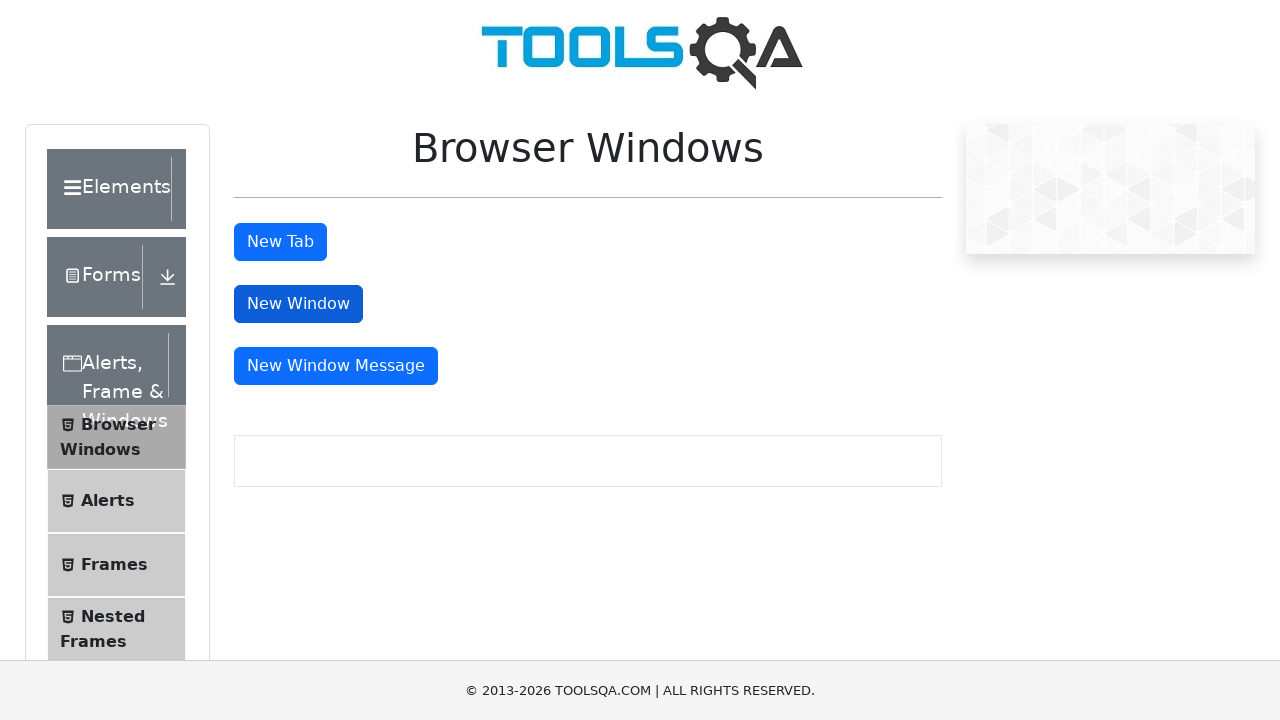

Located heading element in new window
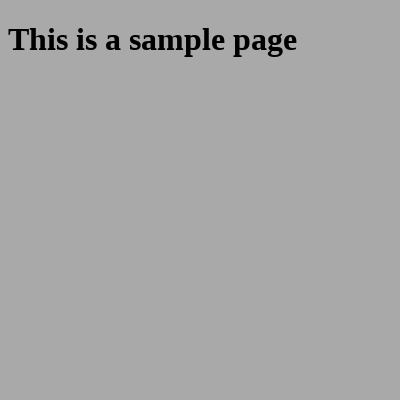

Verified heading text content: 'This is a sample page'
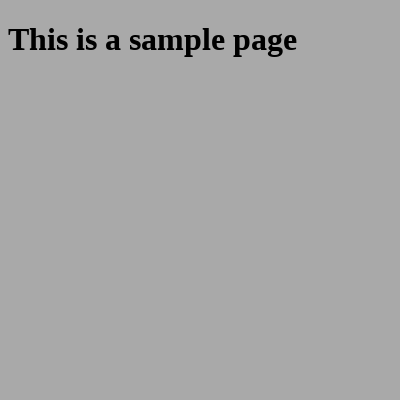

Closed new window
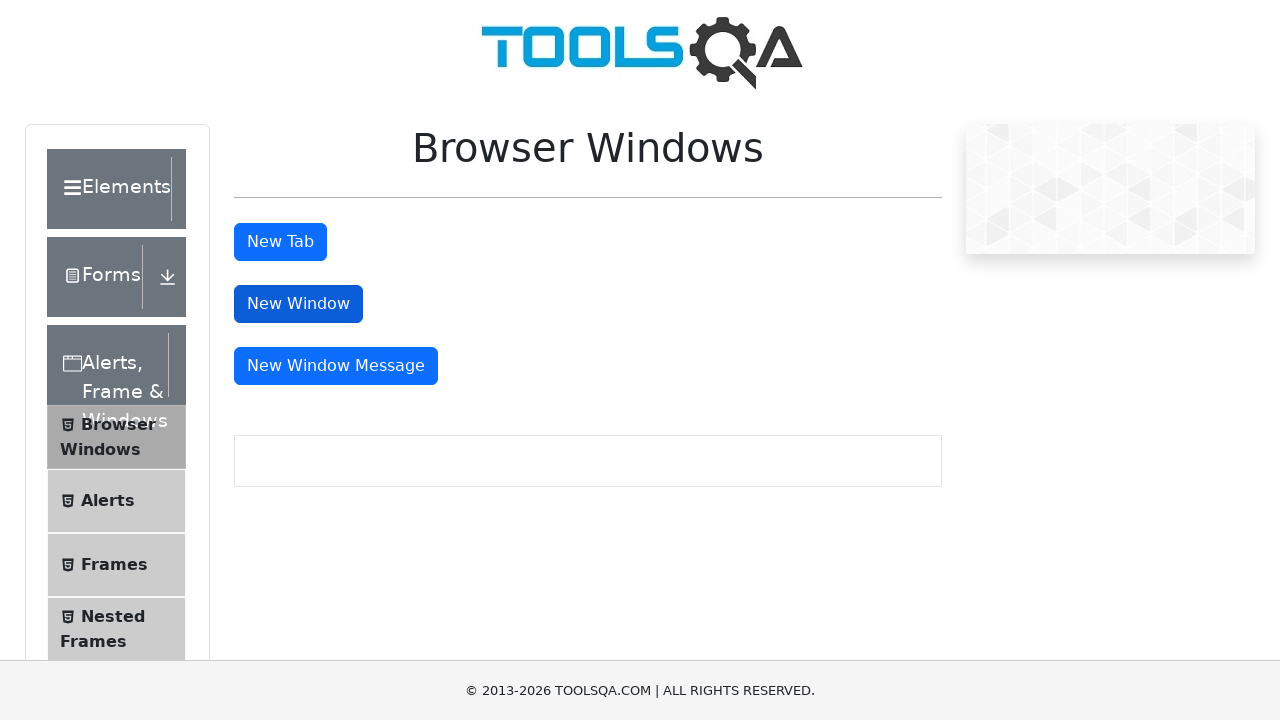

Returned to parent window (still active)
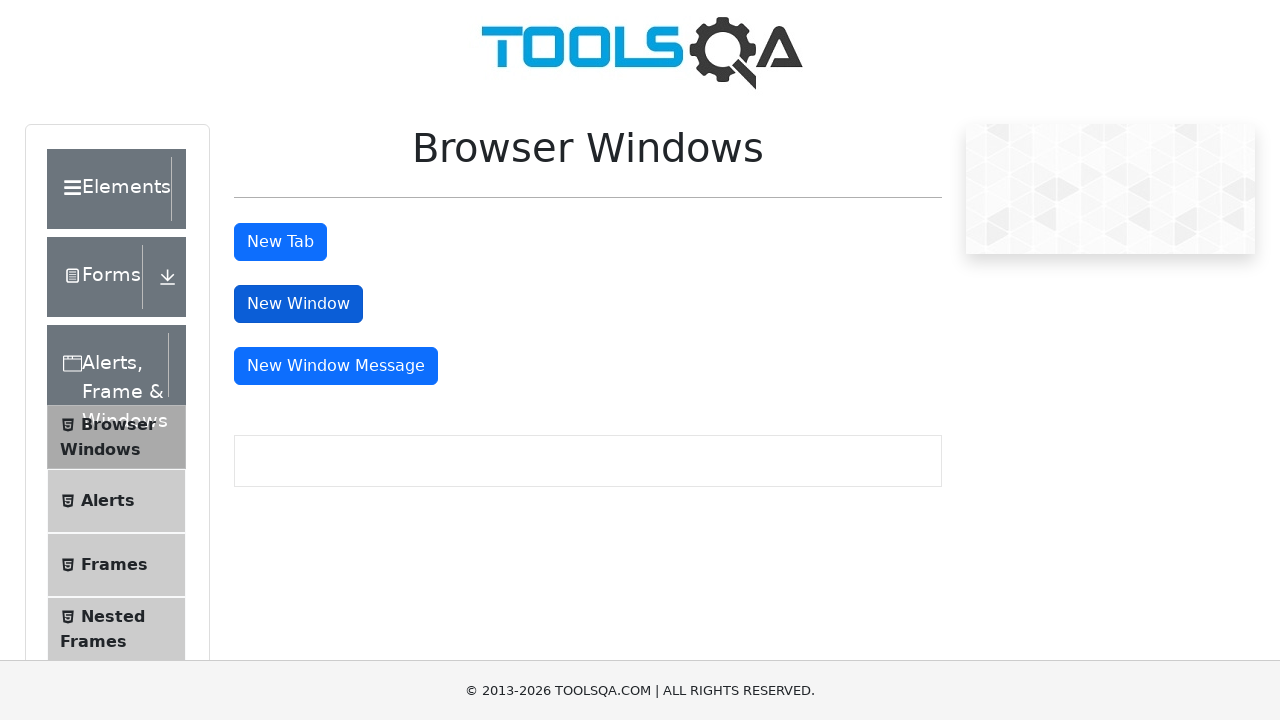

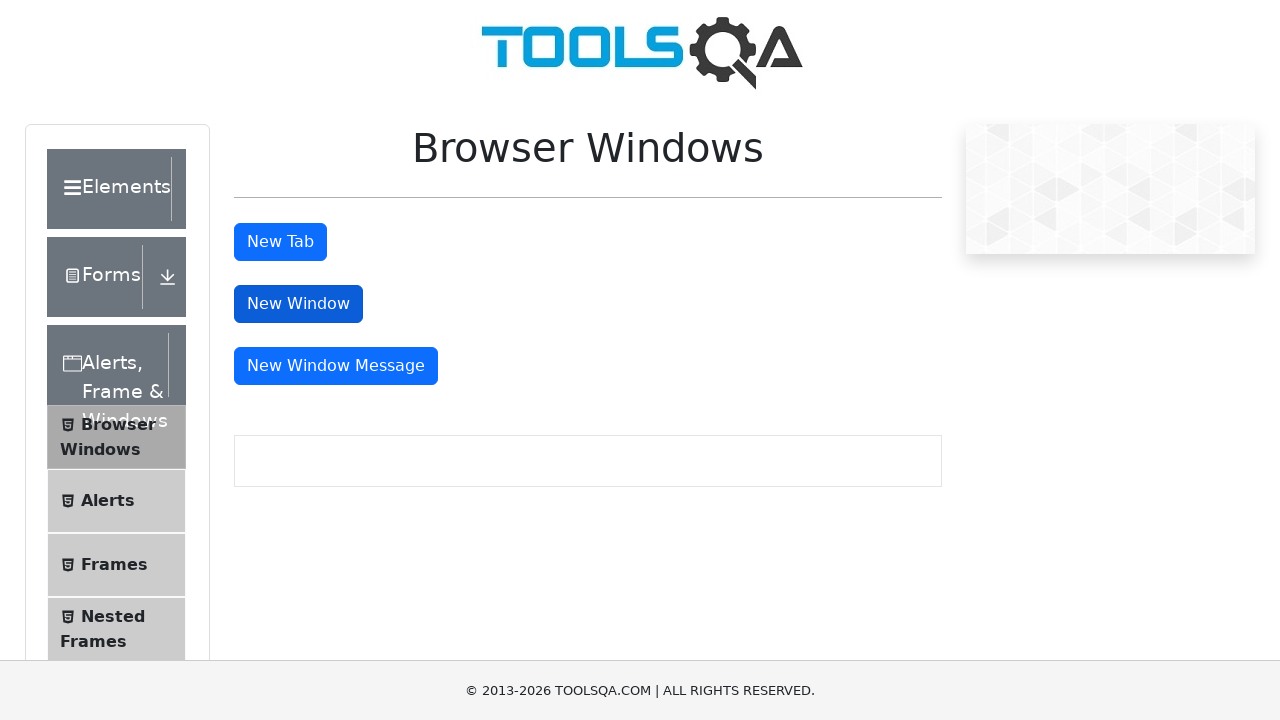